Navigates to Educative.io website and verifies the page loads by checking the title and URL are accessible

Starting URL: https://www.educative.io/

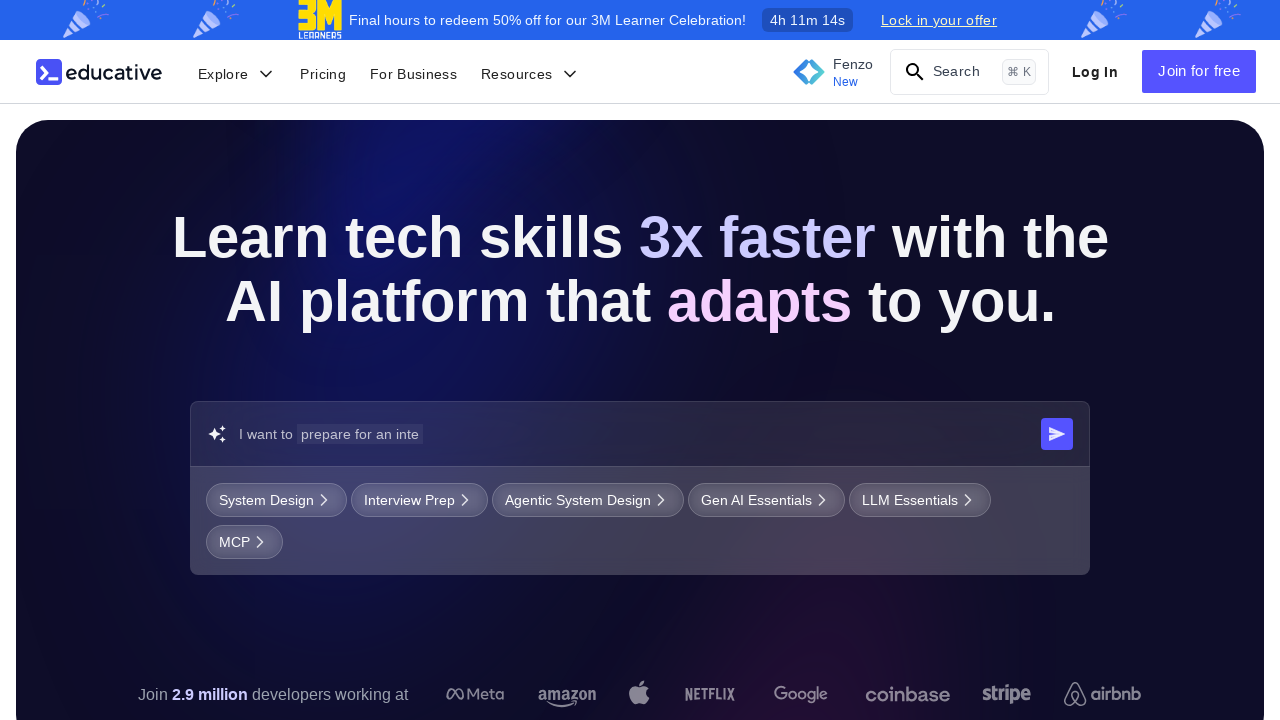

Waited for page to reach domcontentloaded state
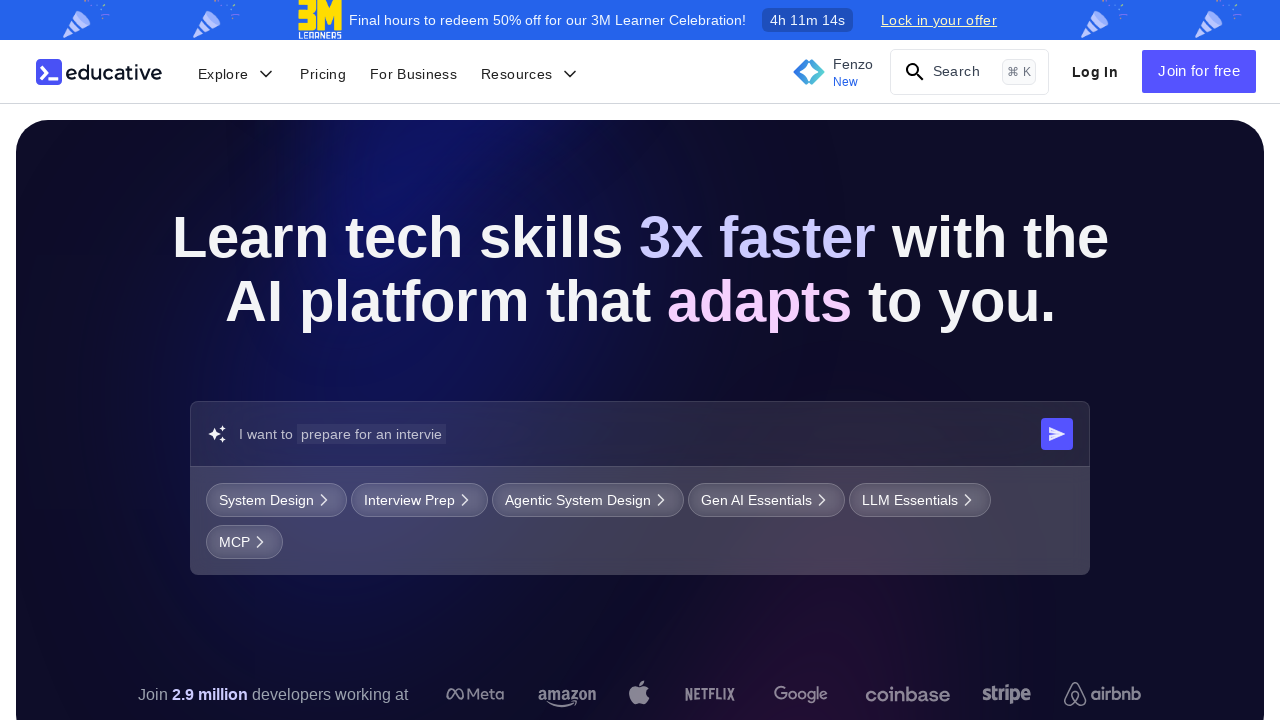

Retrieved page title: 'Educative: AI-Powered Interactive Courses for Developers'
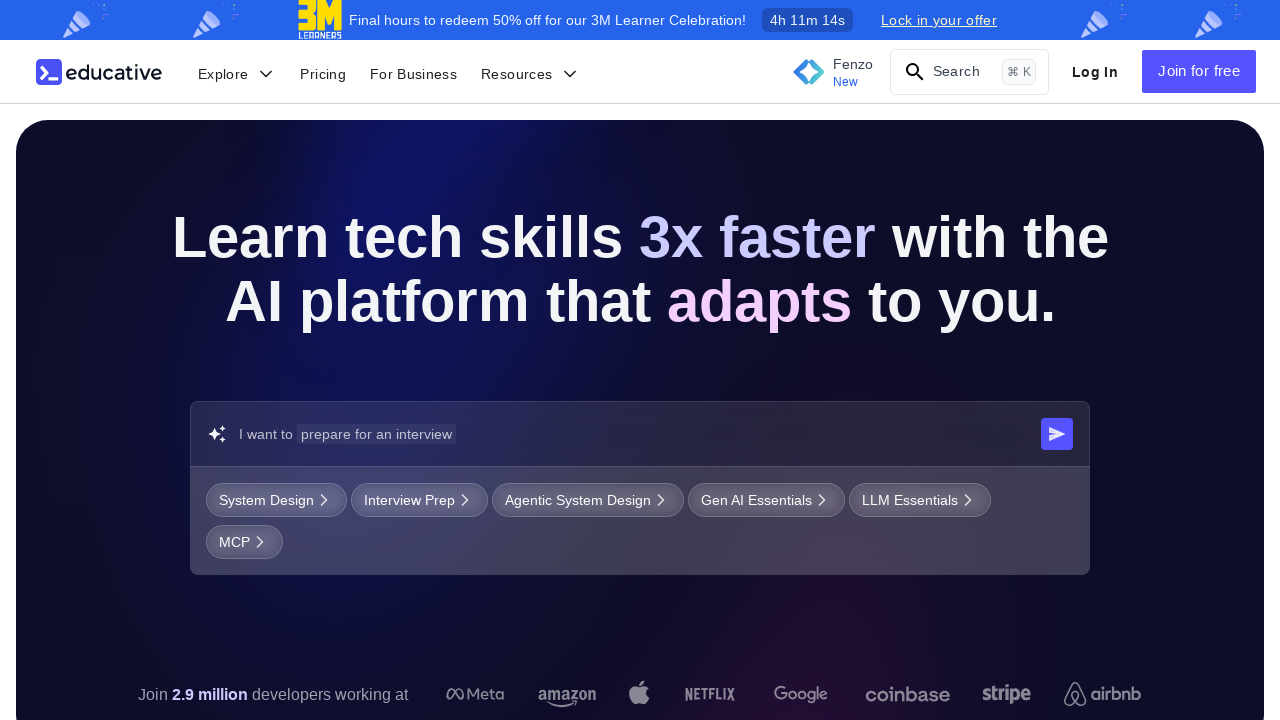

Retrieved current URL: 'https://www.educative.io/'
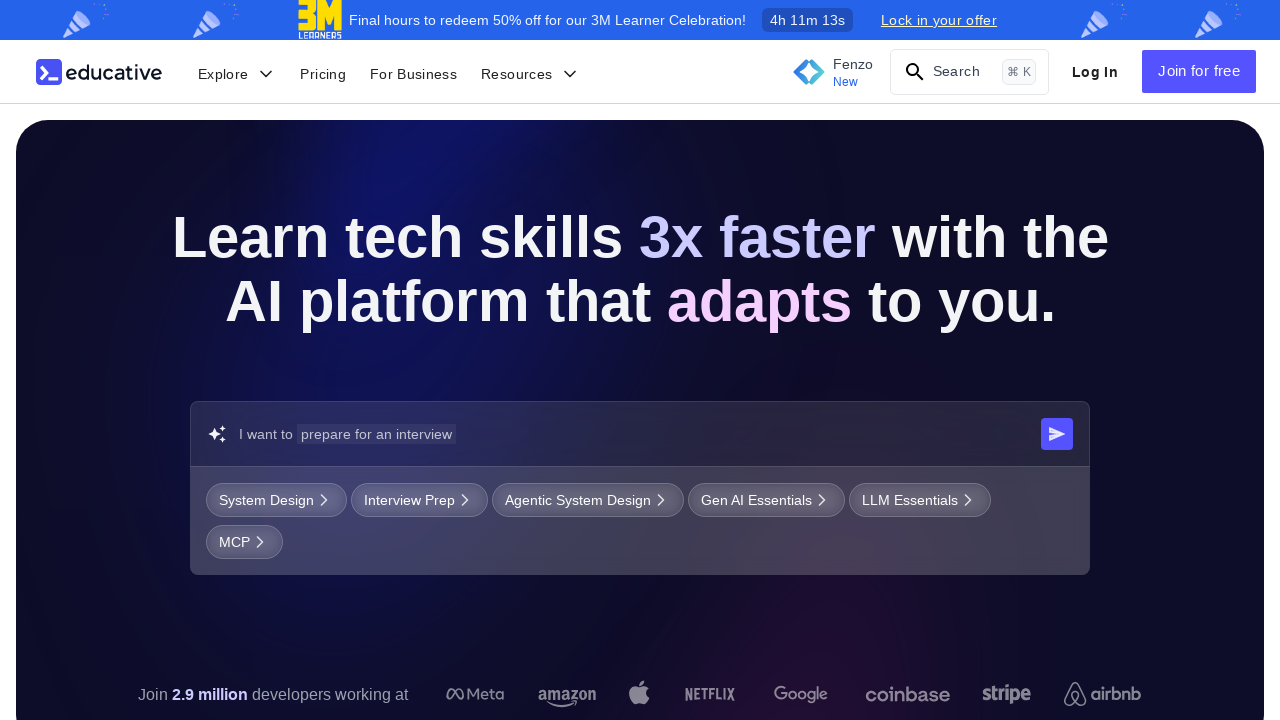

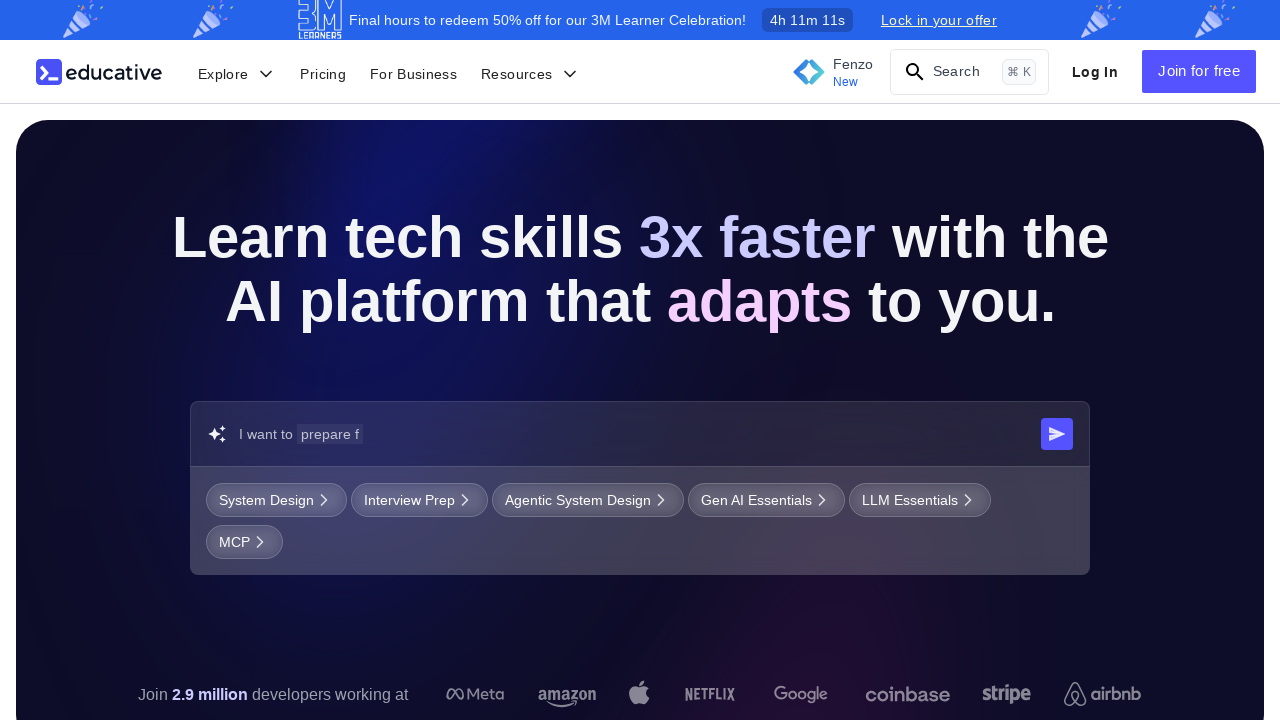